Tests canvas interaction by clicking with an offset on the canvas element and verifying the pixel colors change after the click.

Starting URL: https://seleniumbase.io/canvas/

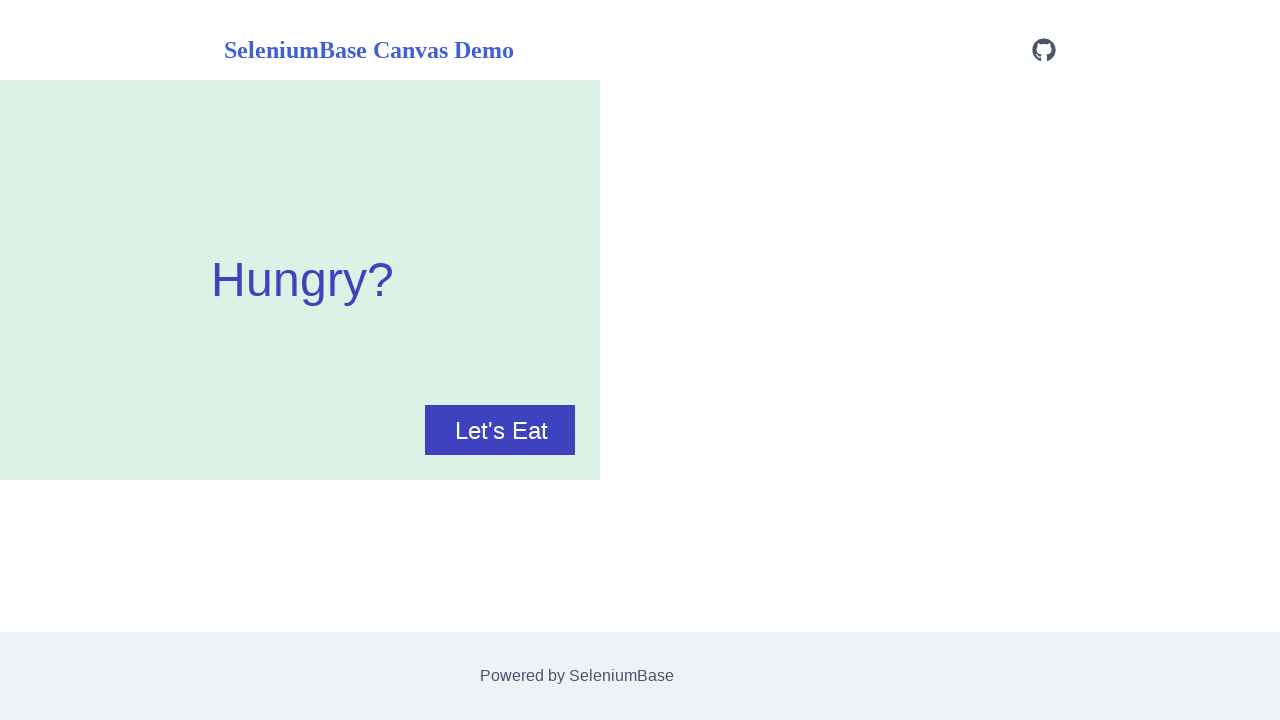

Verified page title contains 'Canvas'
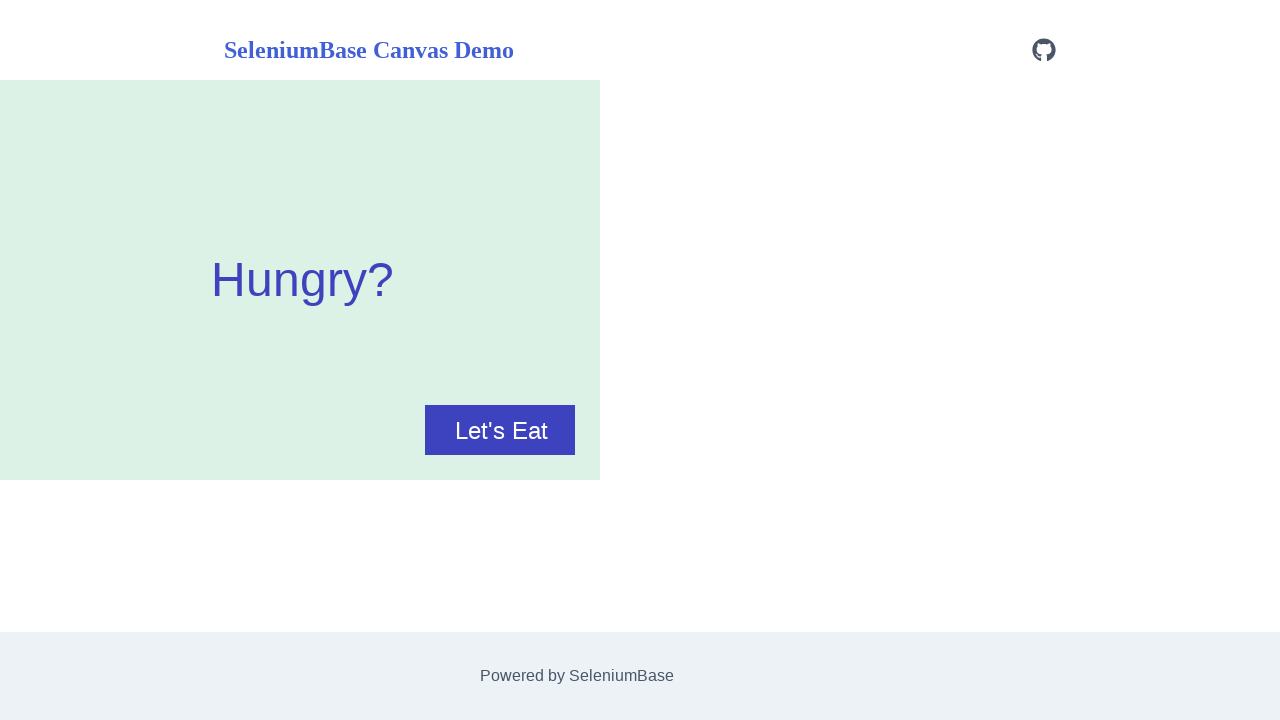

Scrolled canvas element into view
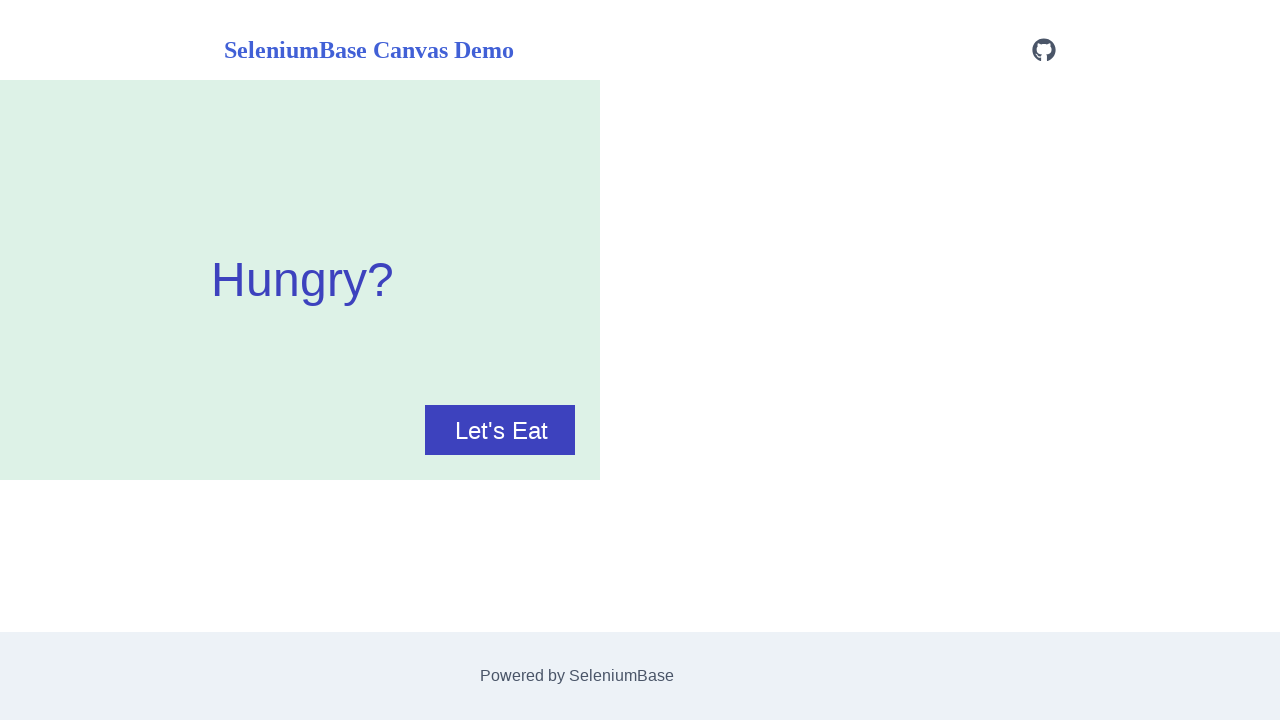

Retrieved initial pixel color at top-left: [221, 242, 231]
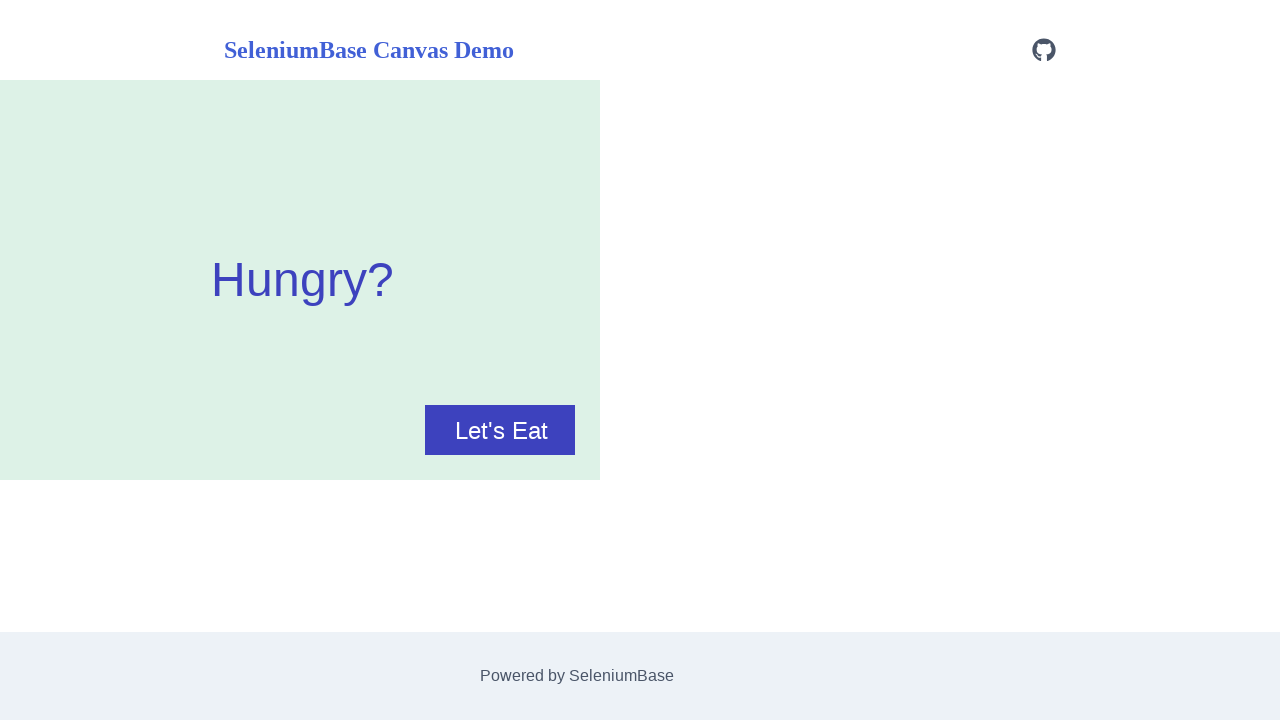

Verified initial pixel color is greenish [221, 242, 231]
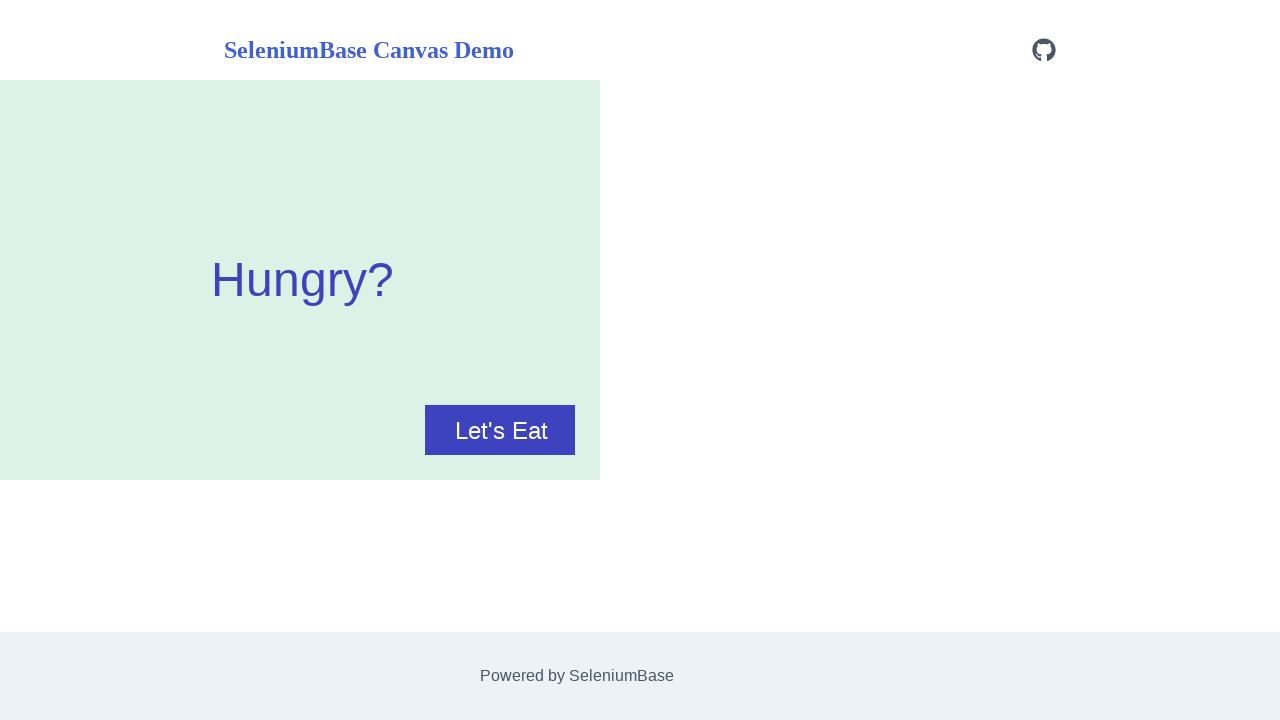

Retrieved canvas bounding box
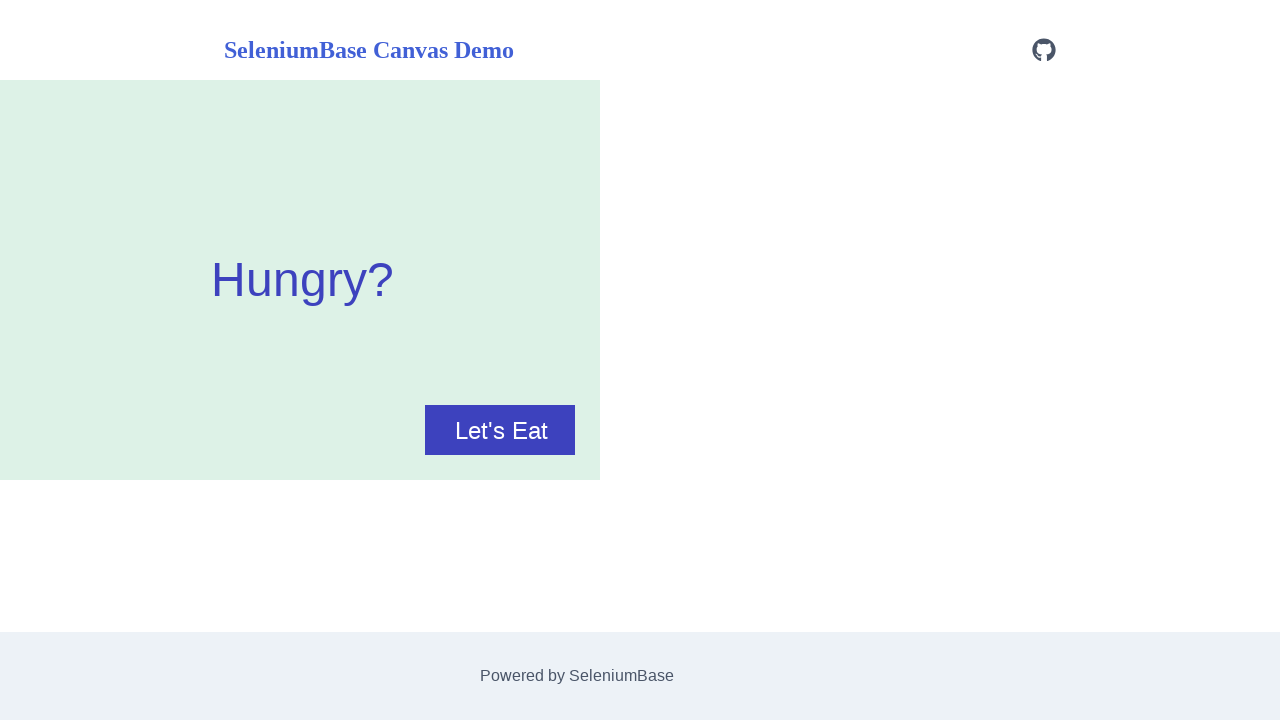

Clicked canvas at offset (500, 350) from bounding box position (0, 80) at (500, 430)
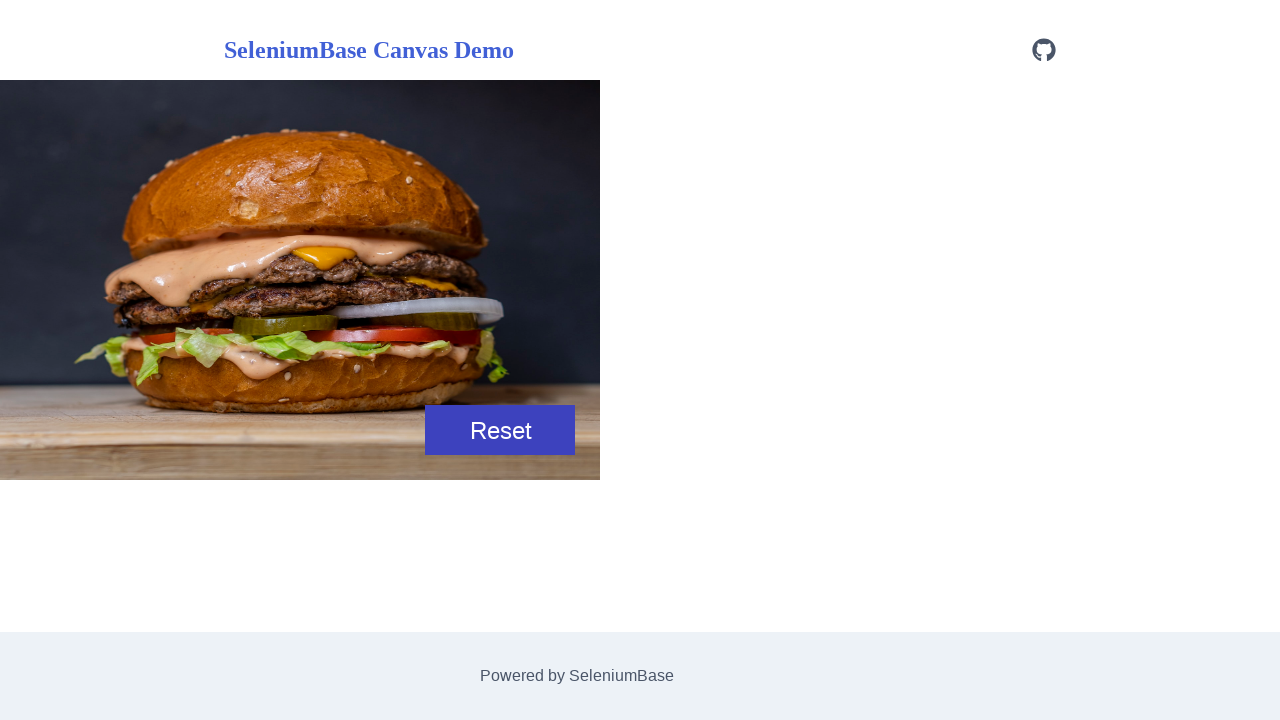

Waited 500ms for canvas to update after click
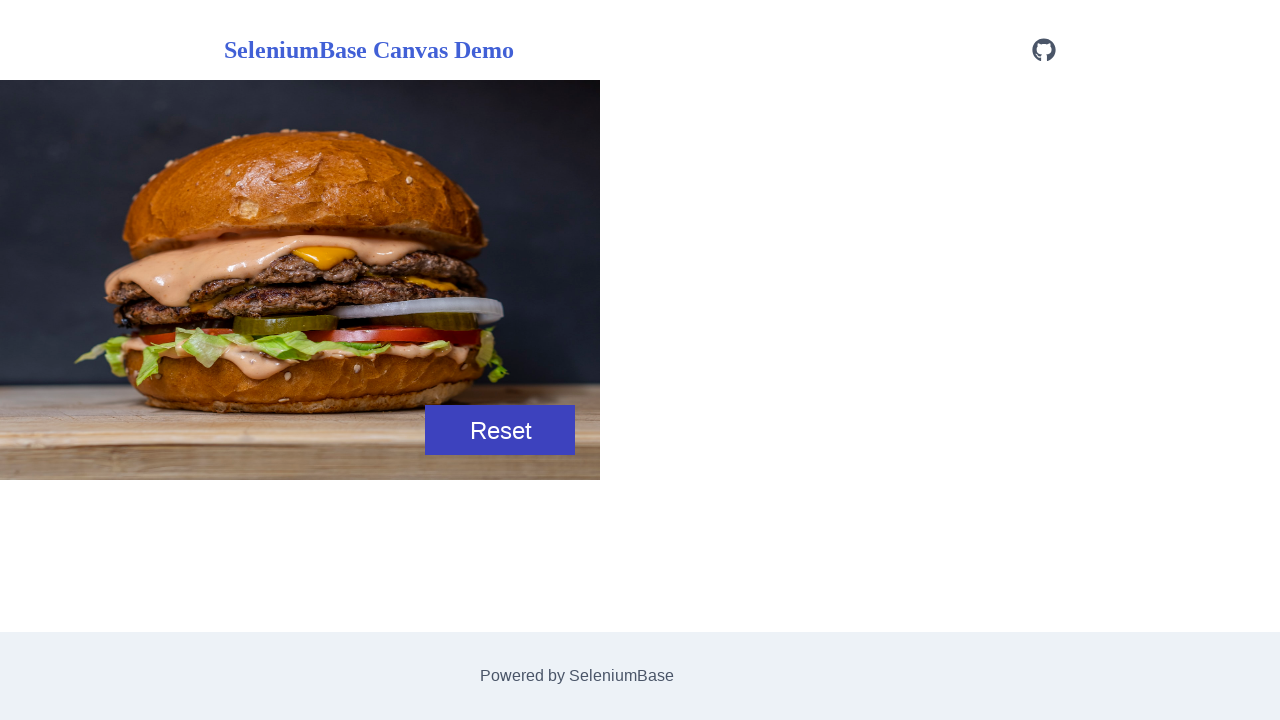

Retrieved pixel color after click: [39, 42, 56]
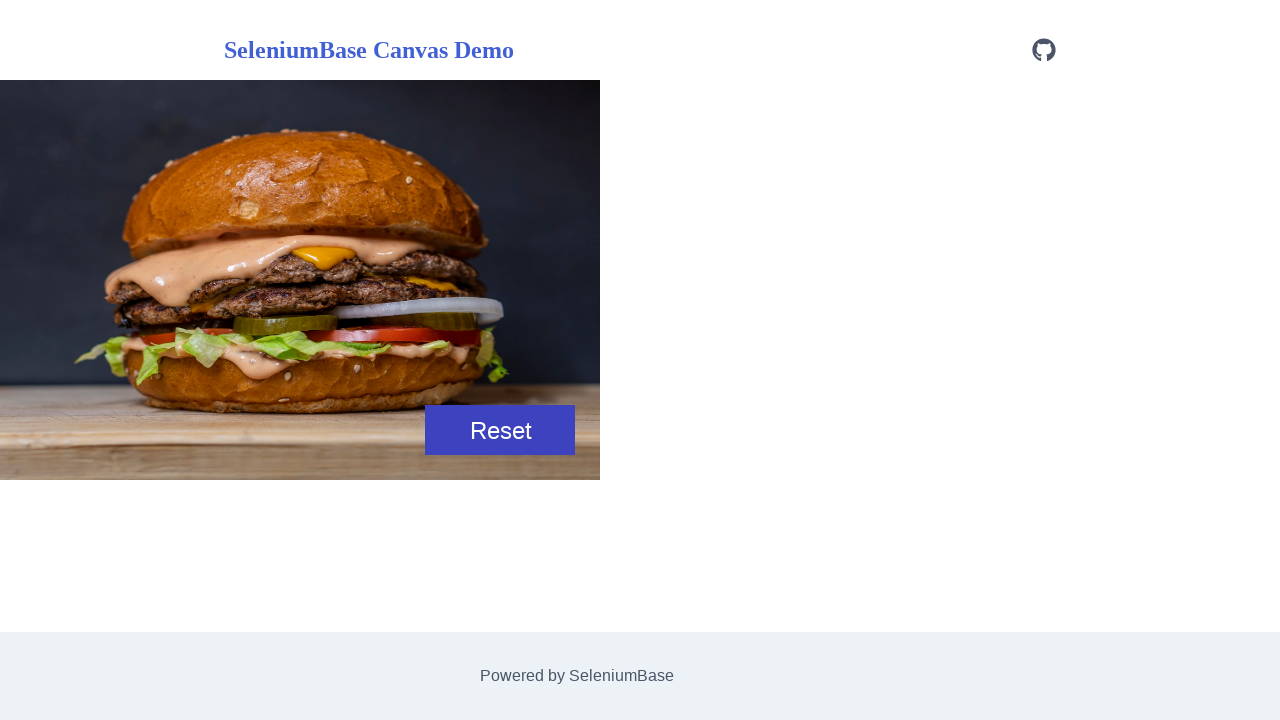

Verified pixel color changed to blue [39, 42, 56] after click interaction
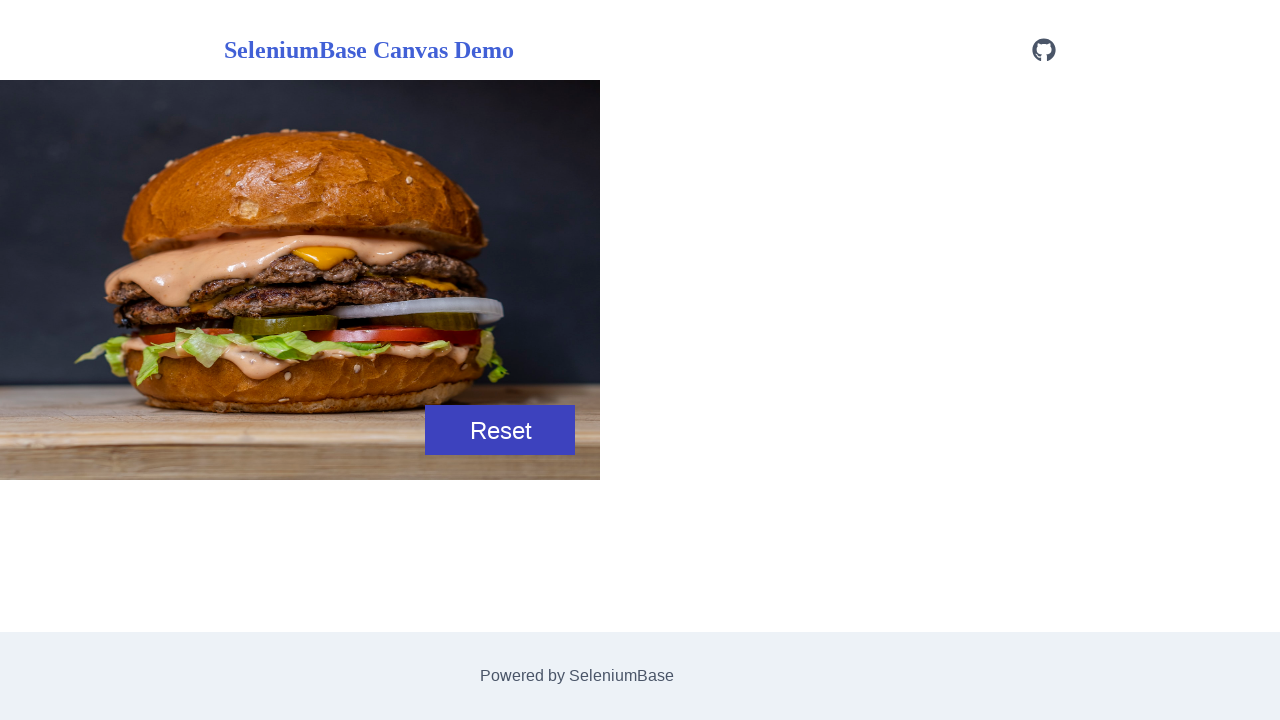

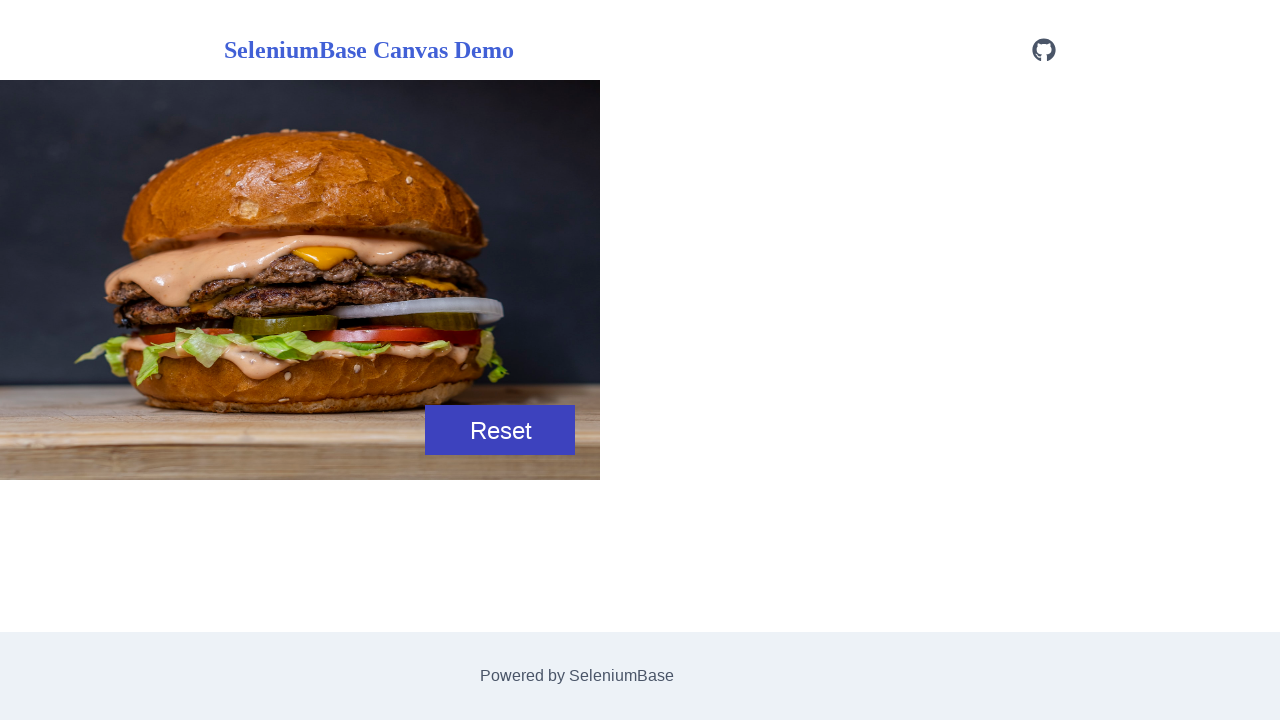